Tests iframe handling by switching to a frame and entering text into an input field within that frame

Starting URL: https://demo.automationtesting.in/Frames.html

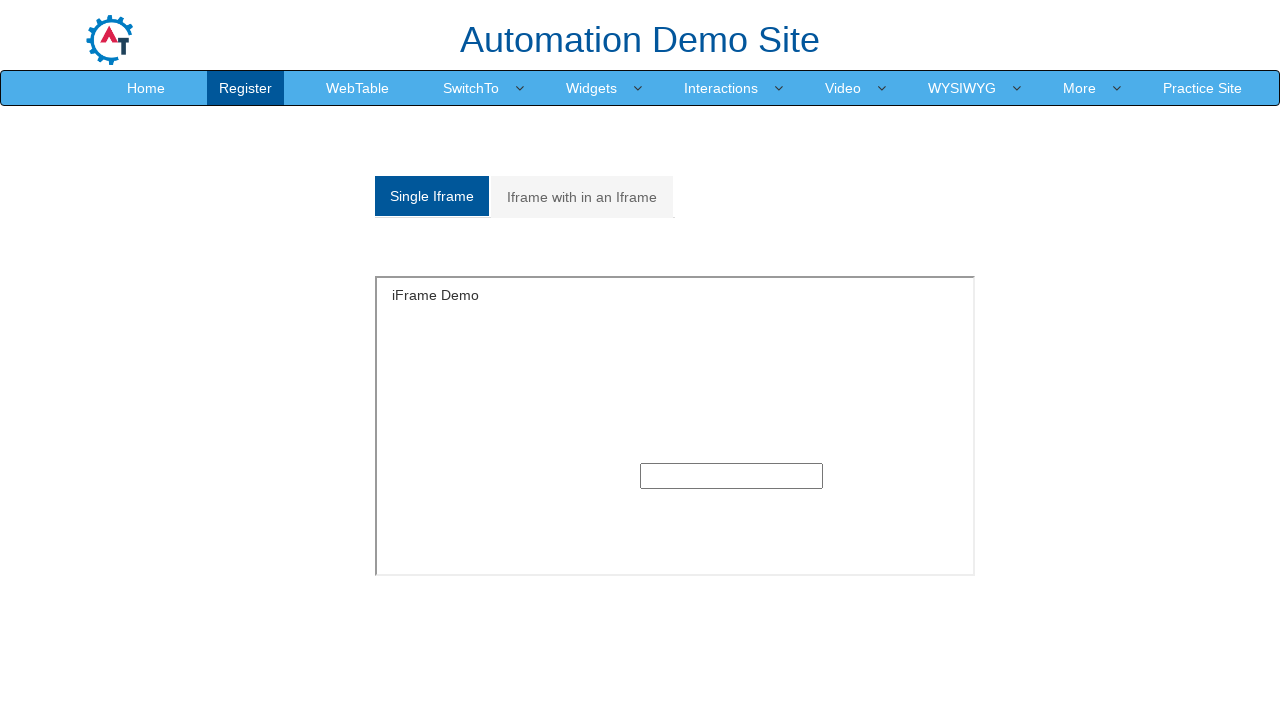

Waited for iframe with id 'singleframe' to be available
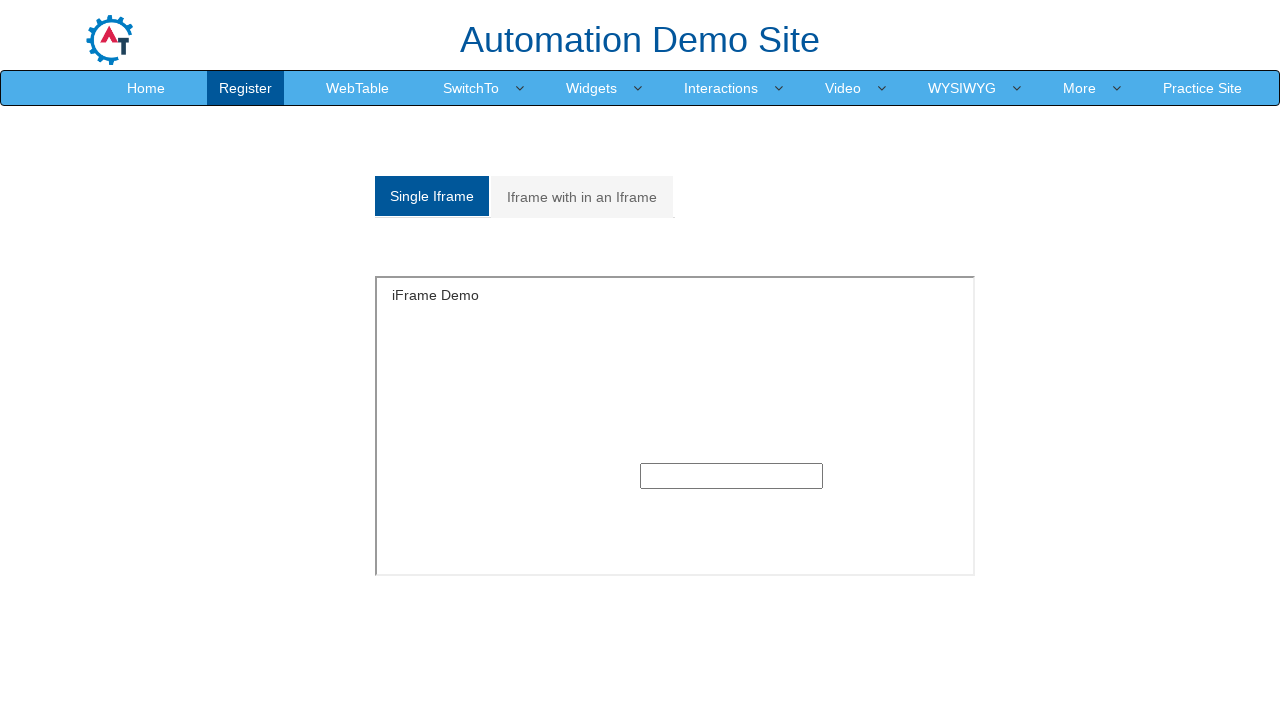

Switched to the iframe content
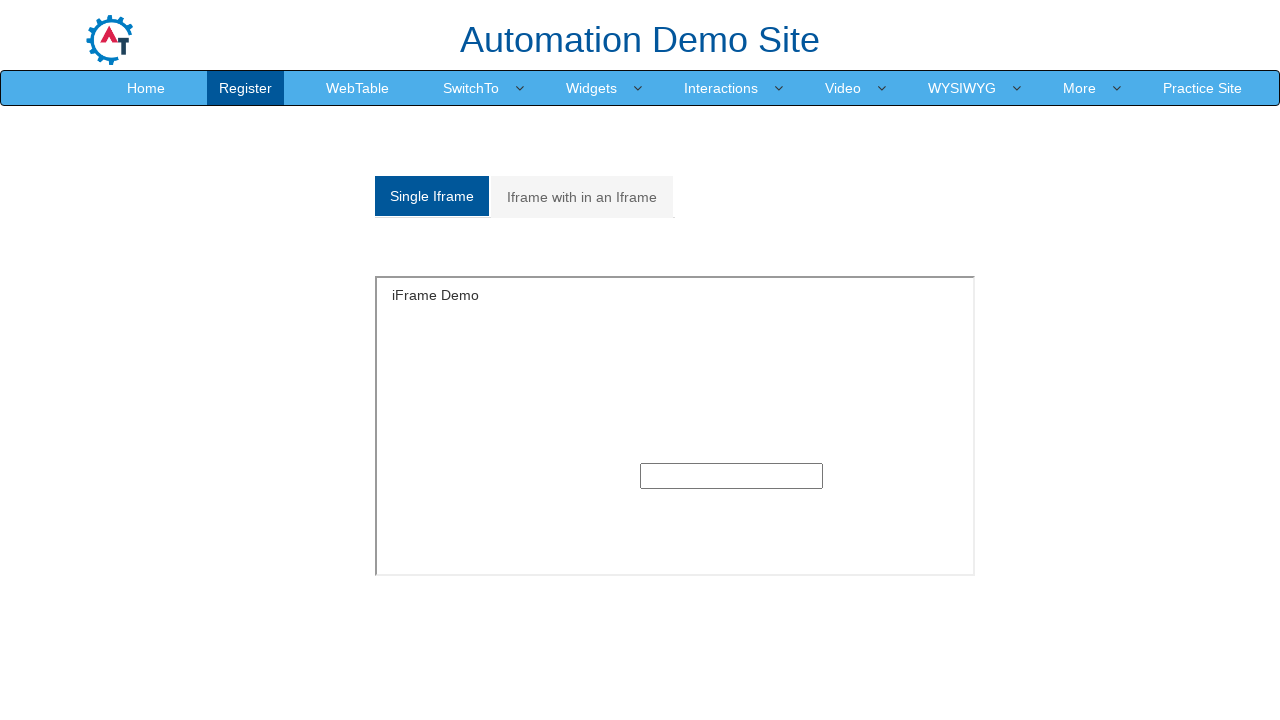

Entered 'Divya' into the text input field within the iframe on (//input[@type='text'])[1]
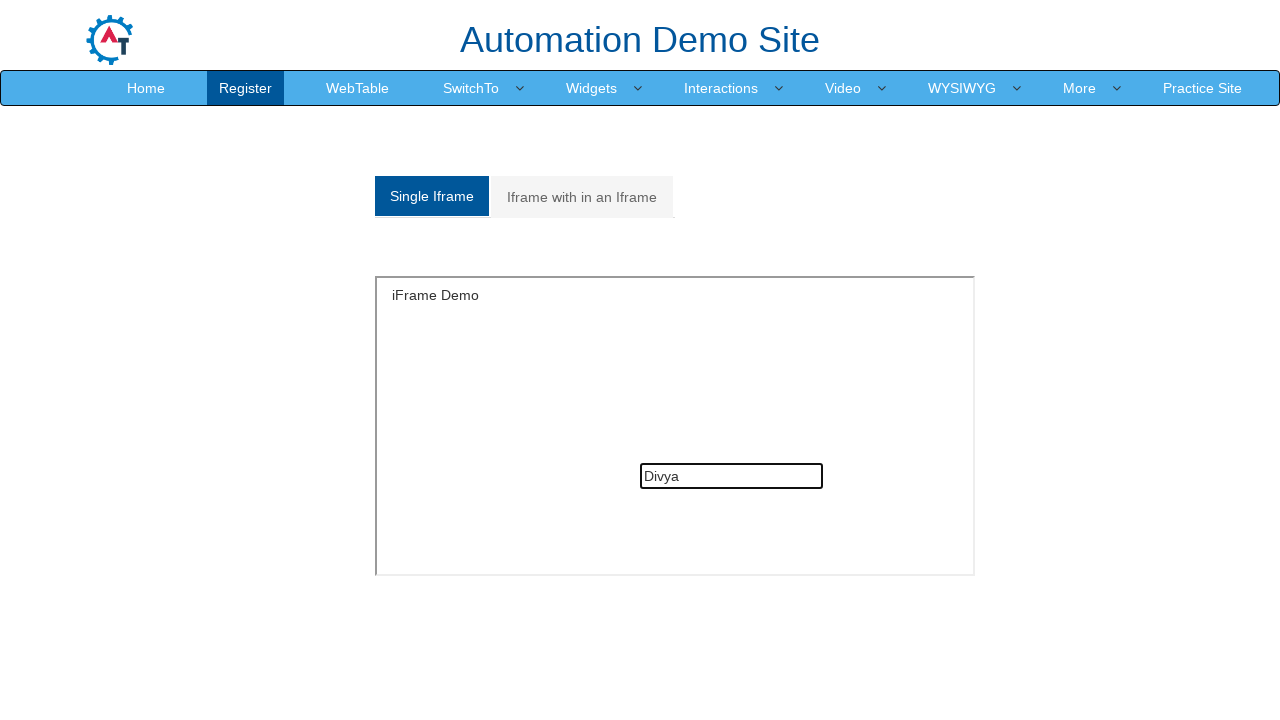

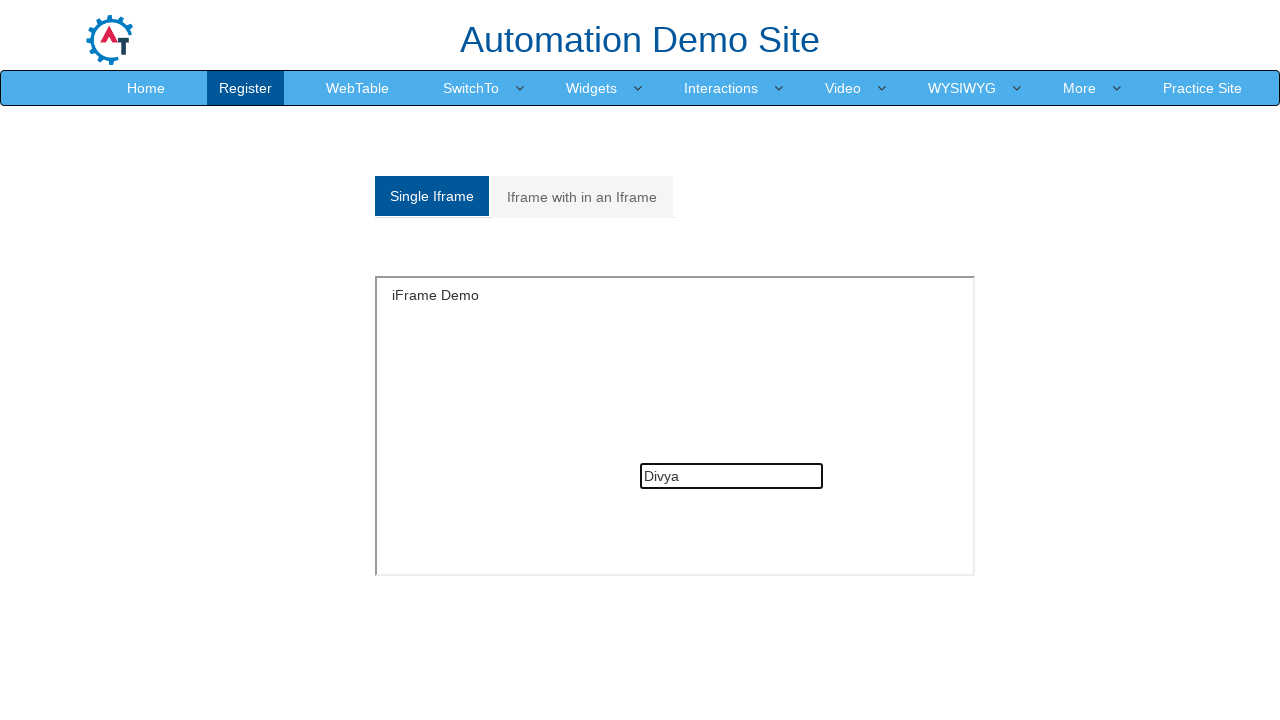